Tests login with invalid password and verifies the appropriate error message is displayed

Starting URL: http://the-internet.herokuapp.com/login

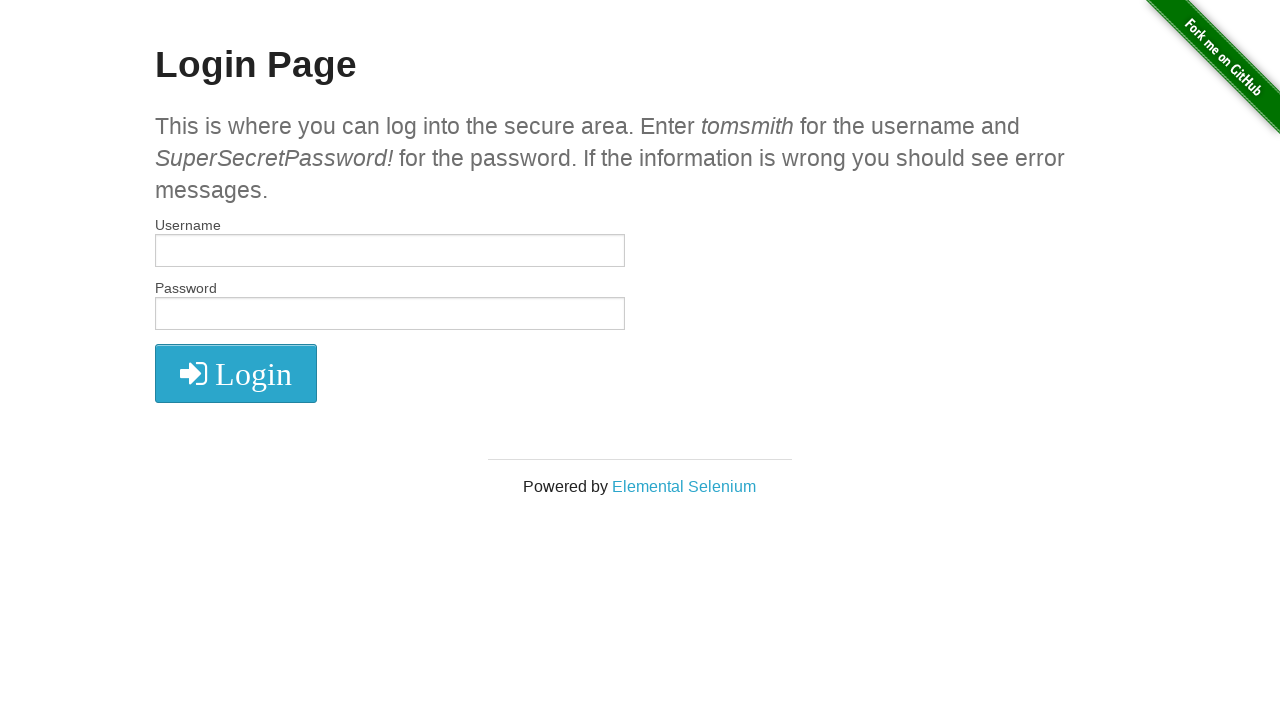

Entered username 'tomsmith' in the username field on #username
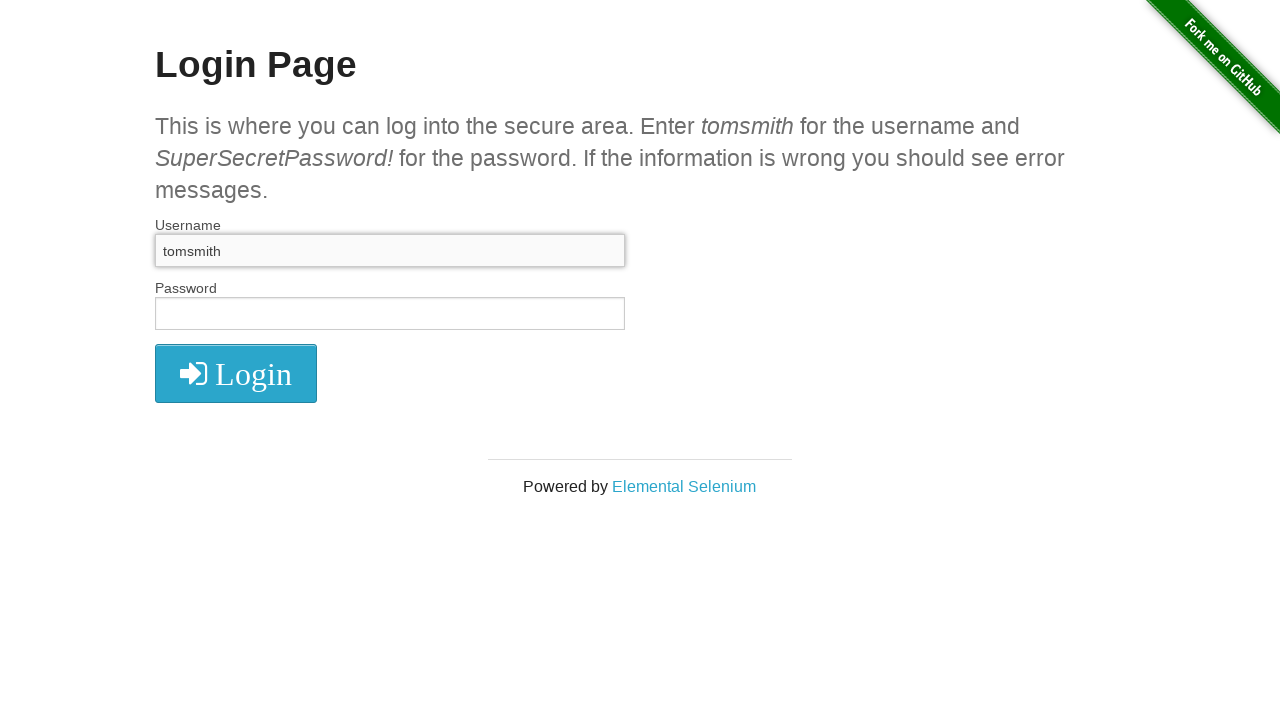

Entered invalid password 'SuperSecretPassword' in the password field on input[name='password']
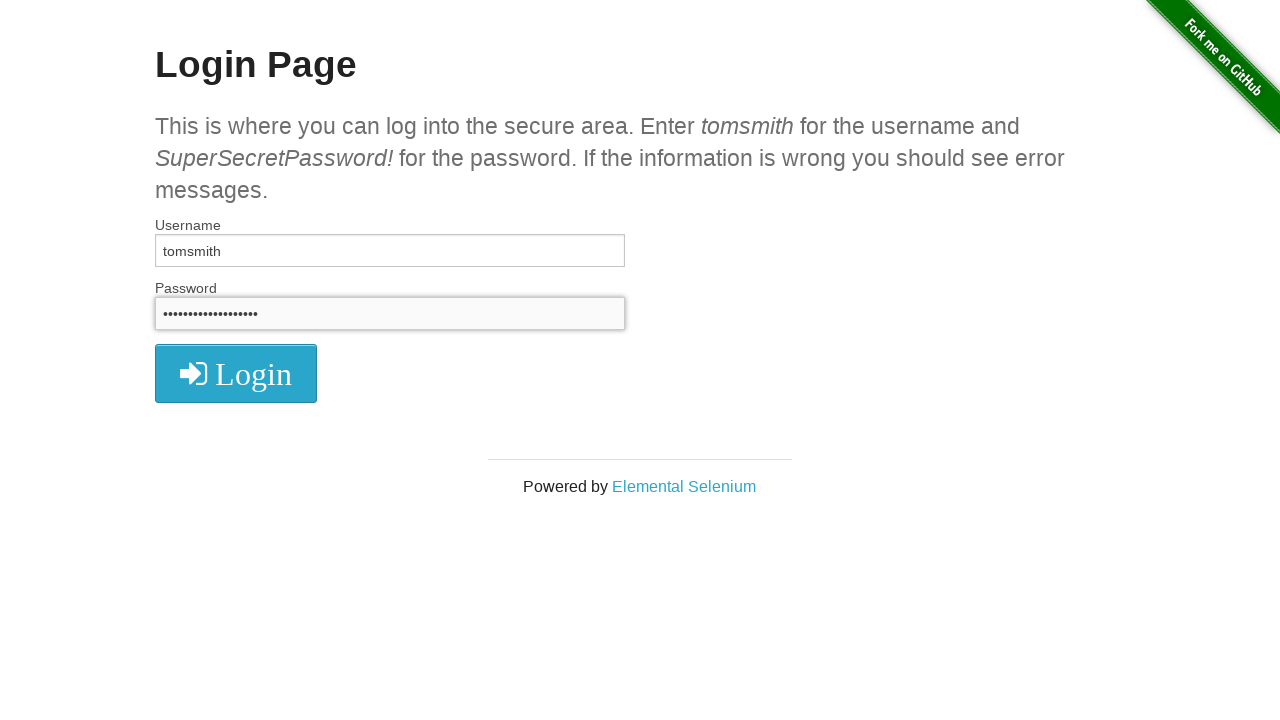

Clicked the login button at (236, 373) on .radius
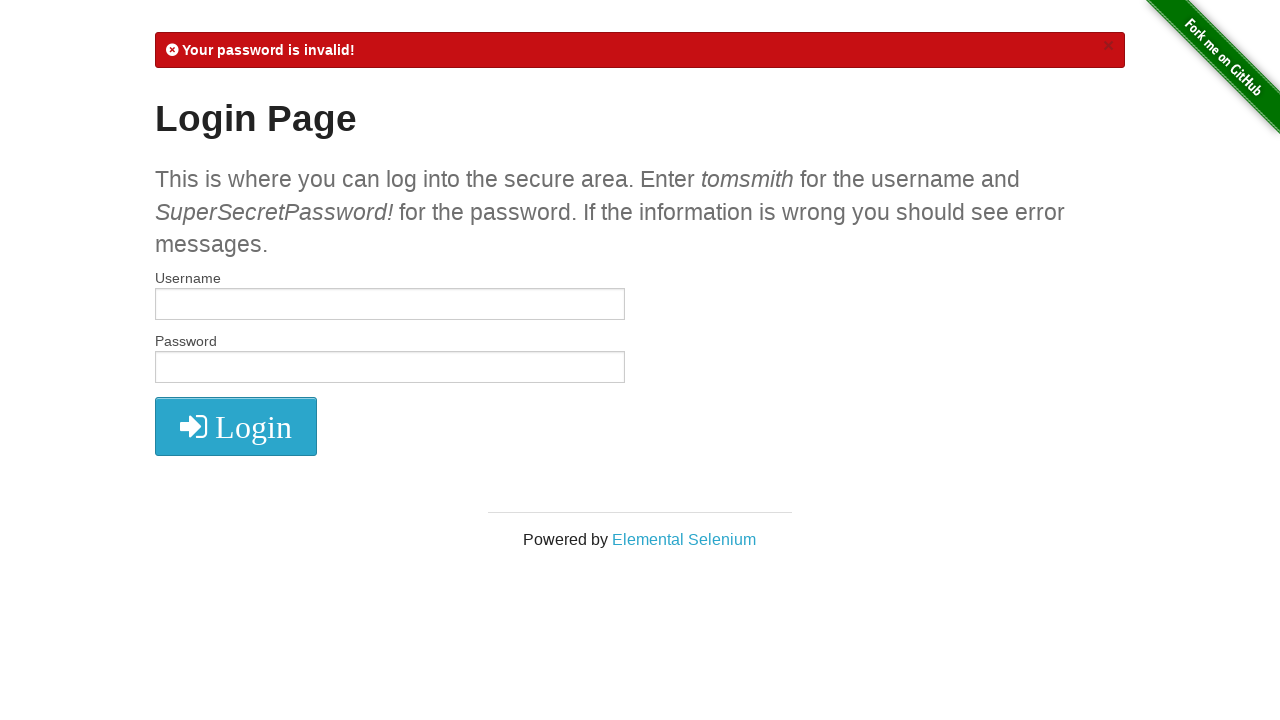

Error message element loaded and is visible
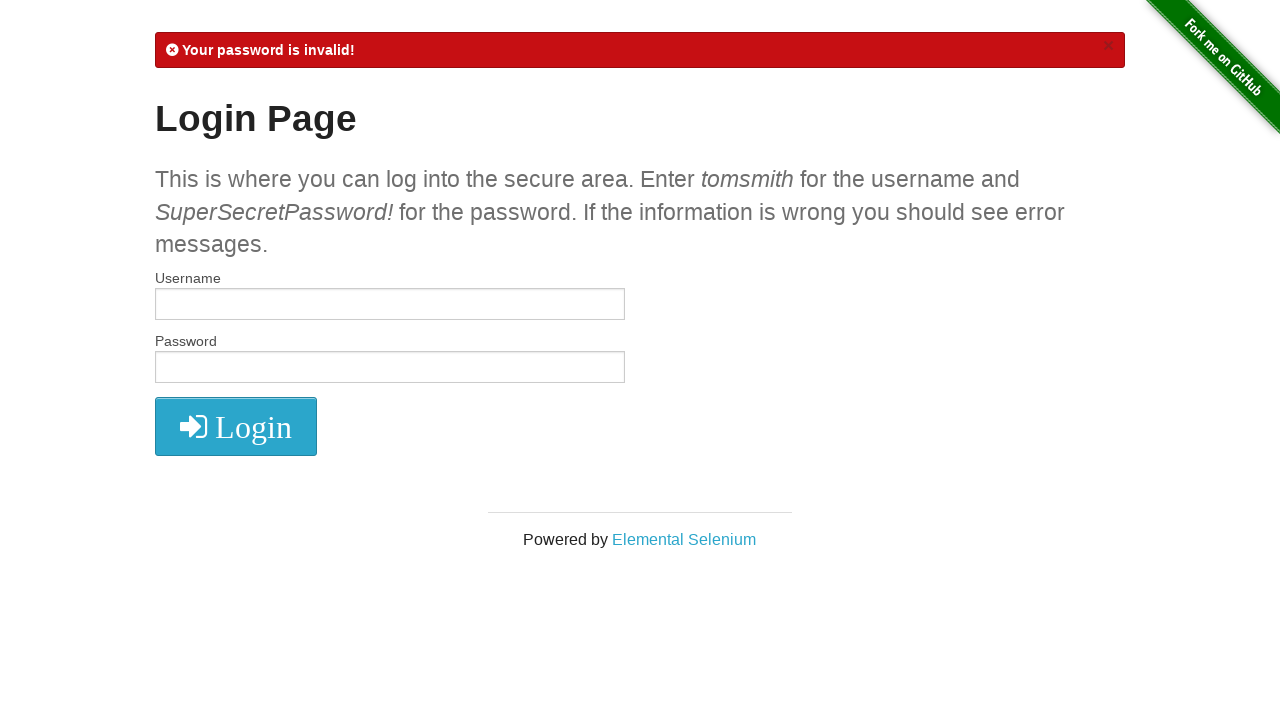

Verified that error message 'Your password is invalid!' is displayed
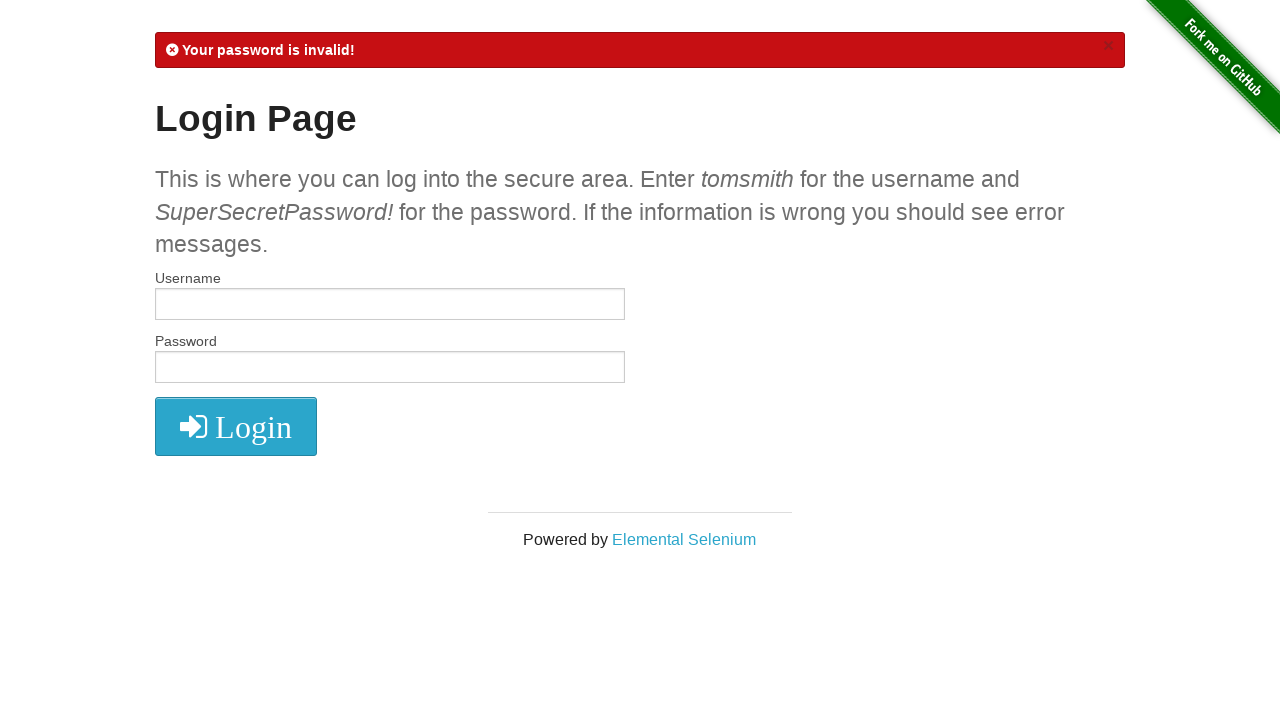

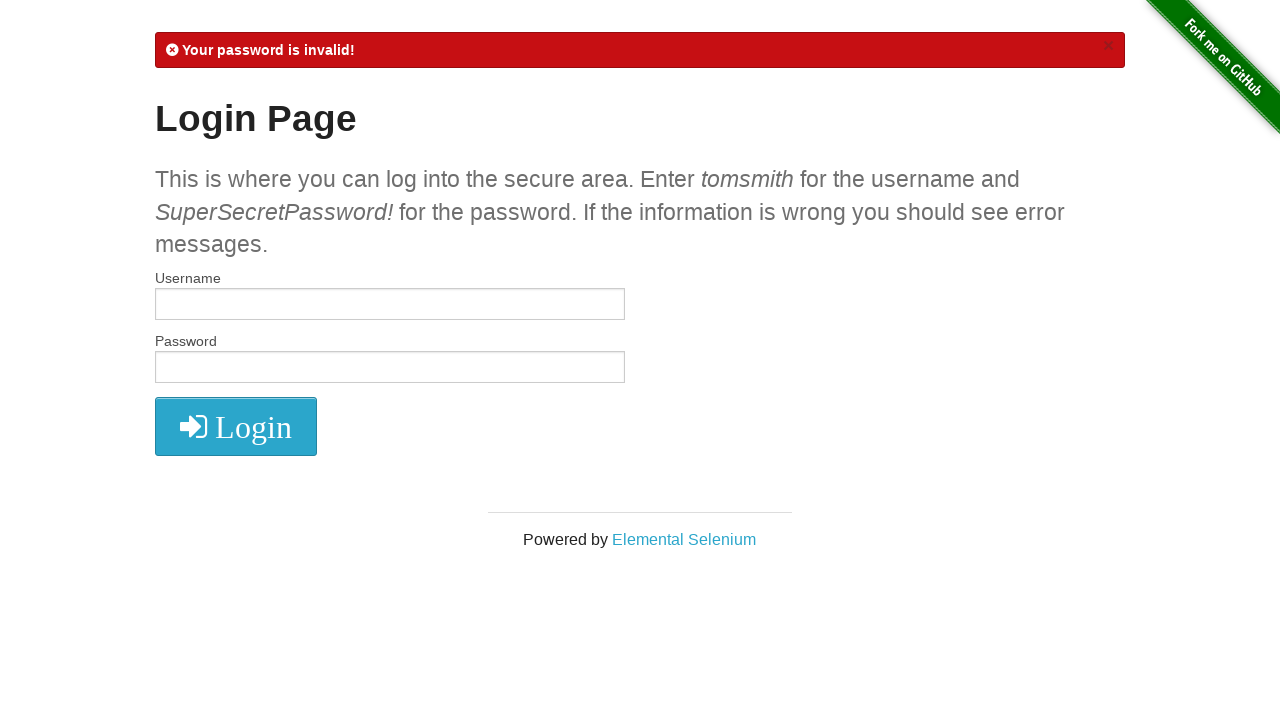